Tests keyboard key presses by sending SPACE and TAB keys to the page and verifying the result text displays the correct key that was pressed

Starting URL: http://the-internet.herokuapp.com/key_presses

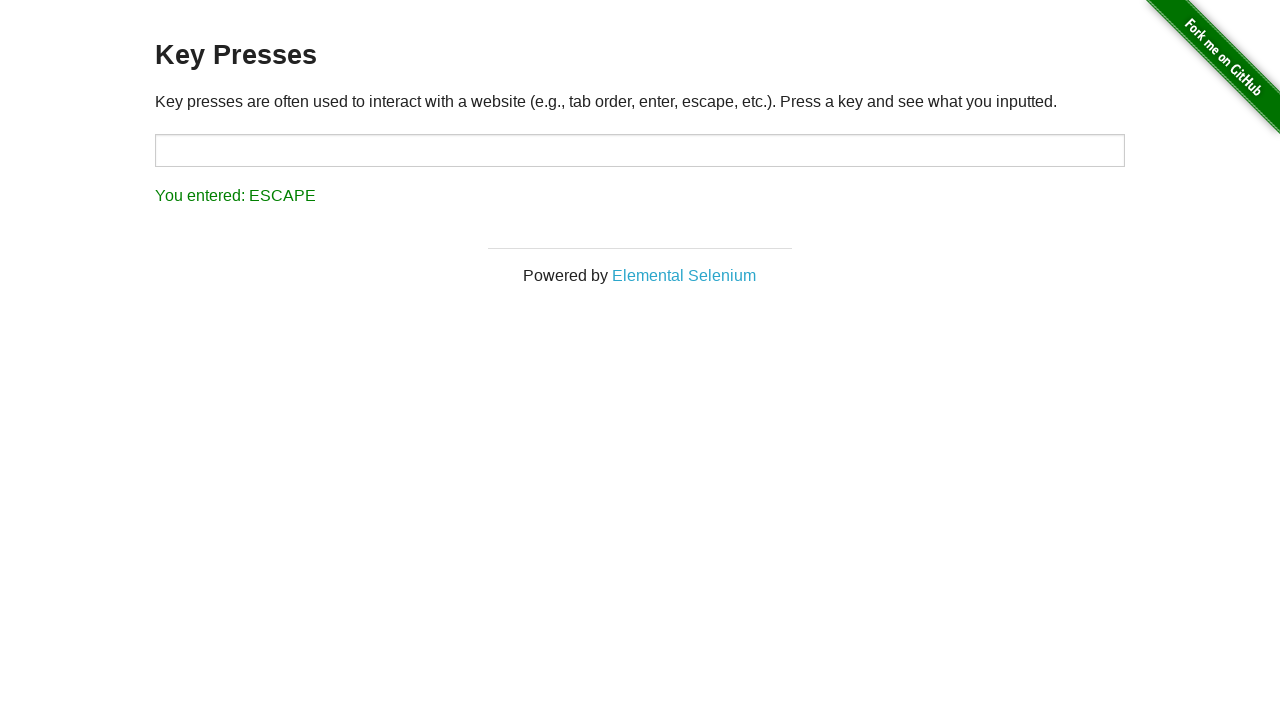

Pressed SPACE key on example element on .example
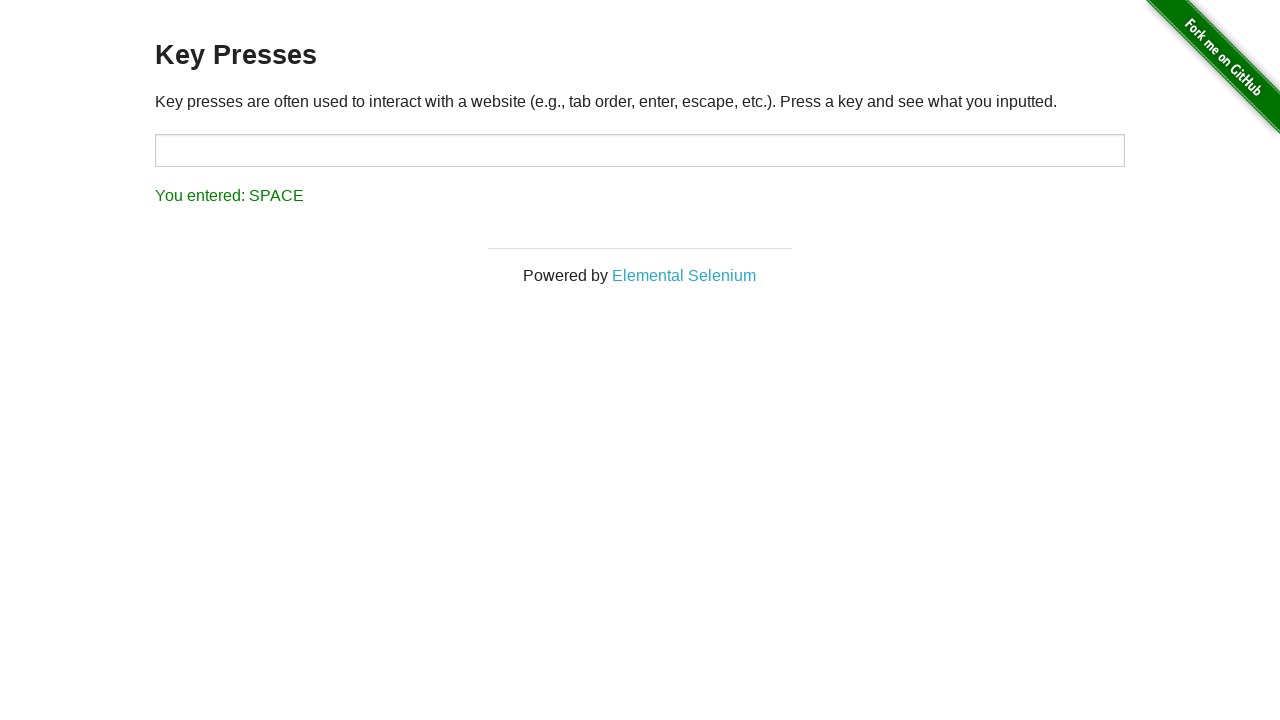

Retrieved result text after SPACE key press
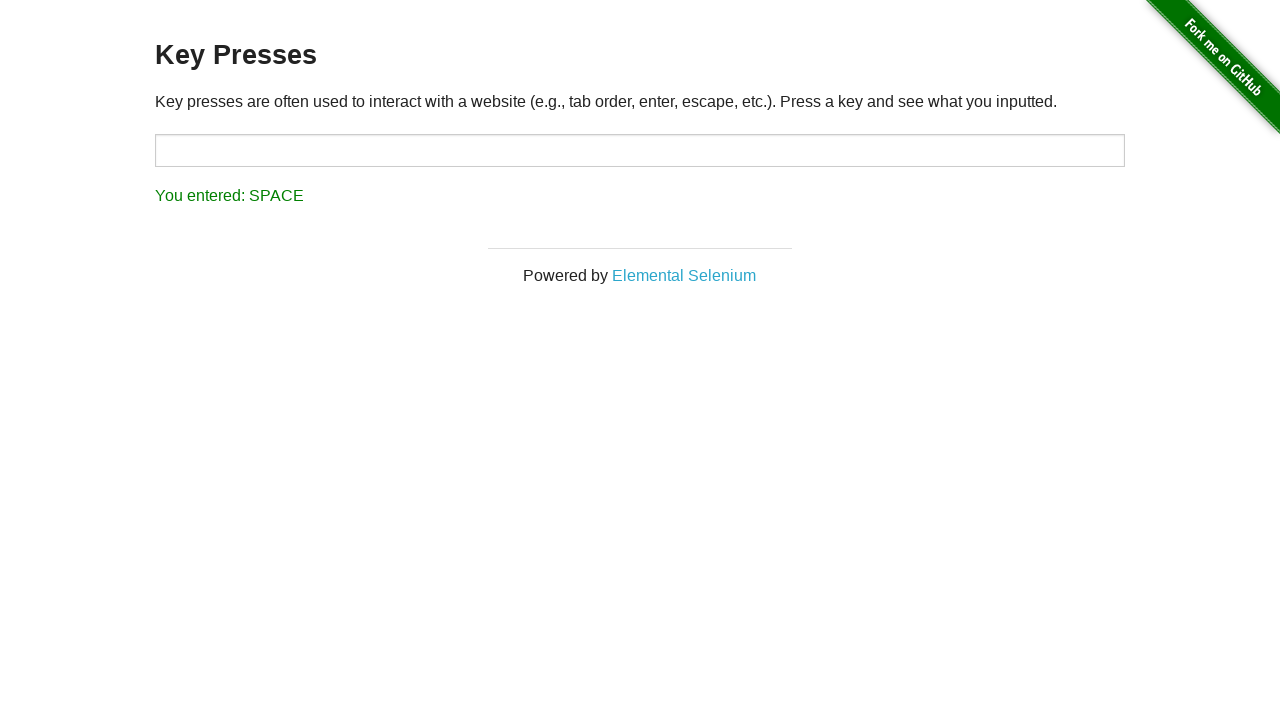

Verified result text displays 'You entered: SPACE'
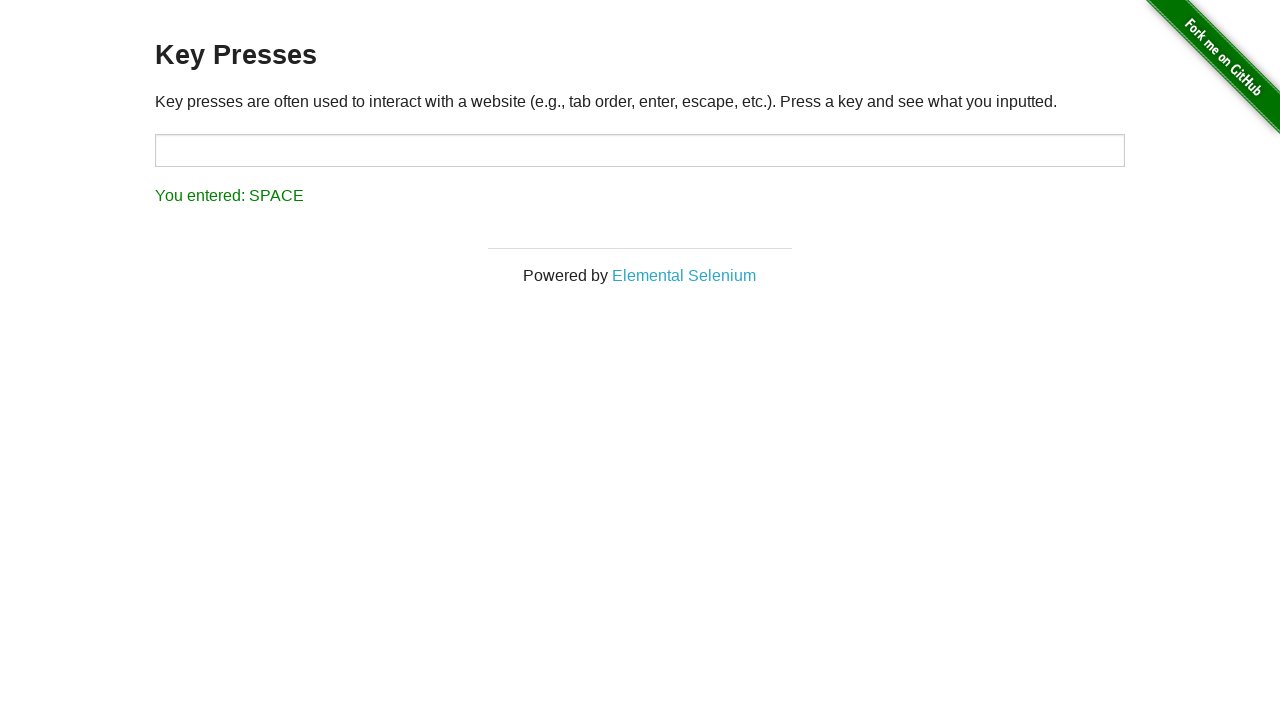

Pressed TAB key on focused element
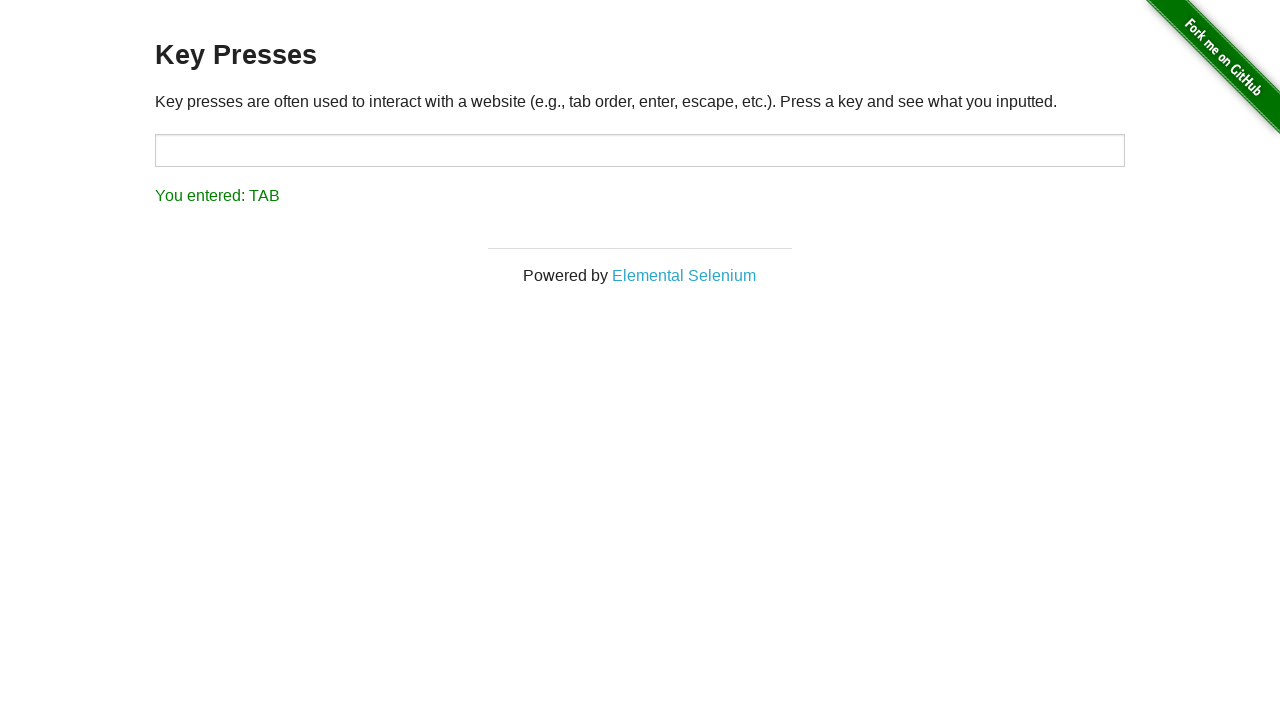

Retrieved result text after TAB key press
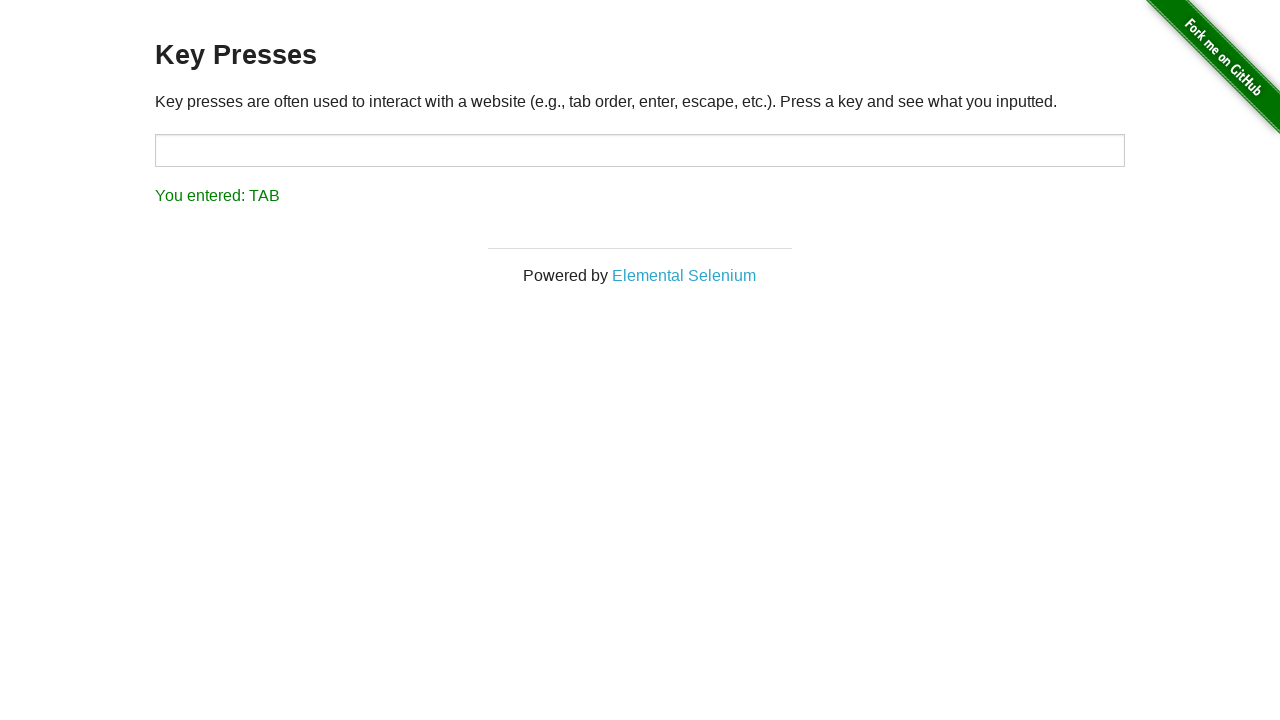

Verified result text displays 'You entered: TAB'
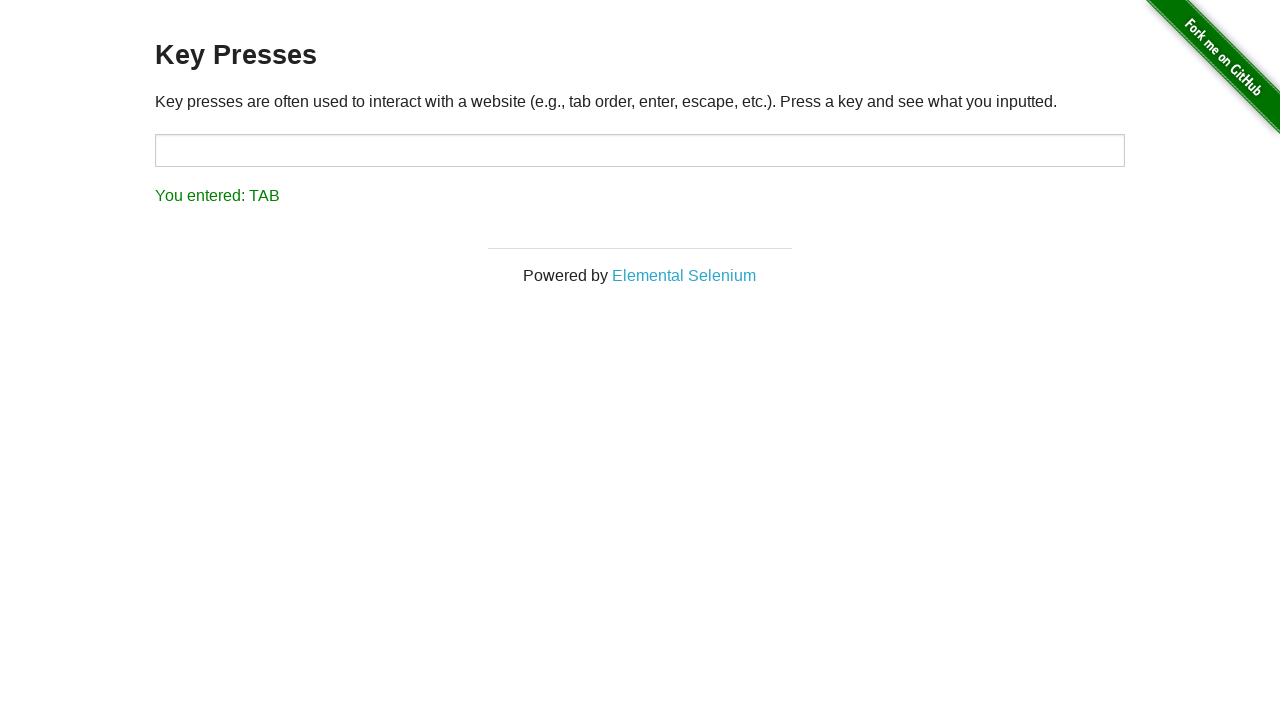

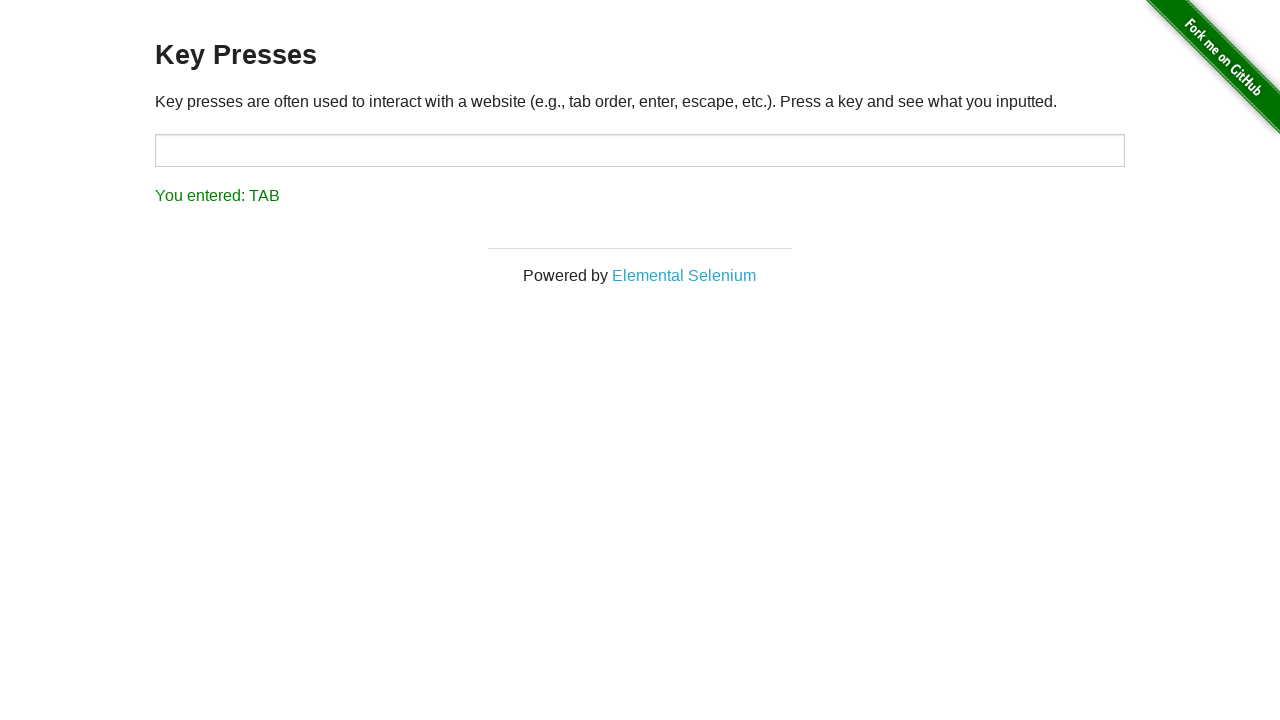